Interacts with the DemoQA practice form by filling in the first name field and checking the sports hobby checkbox, verifying the form elements are accessible and functional.

Starting URL: https://demoqa.com/automation-practice-form

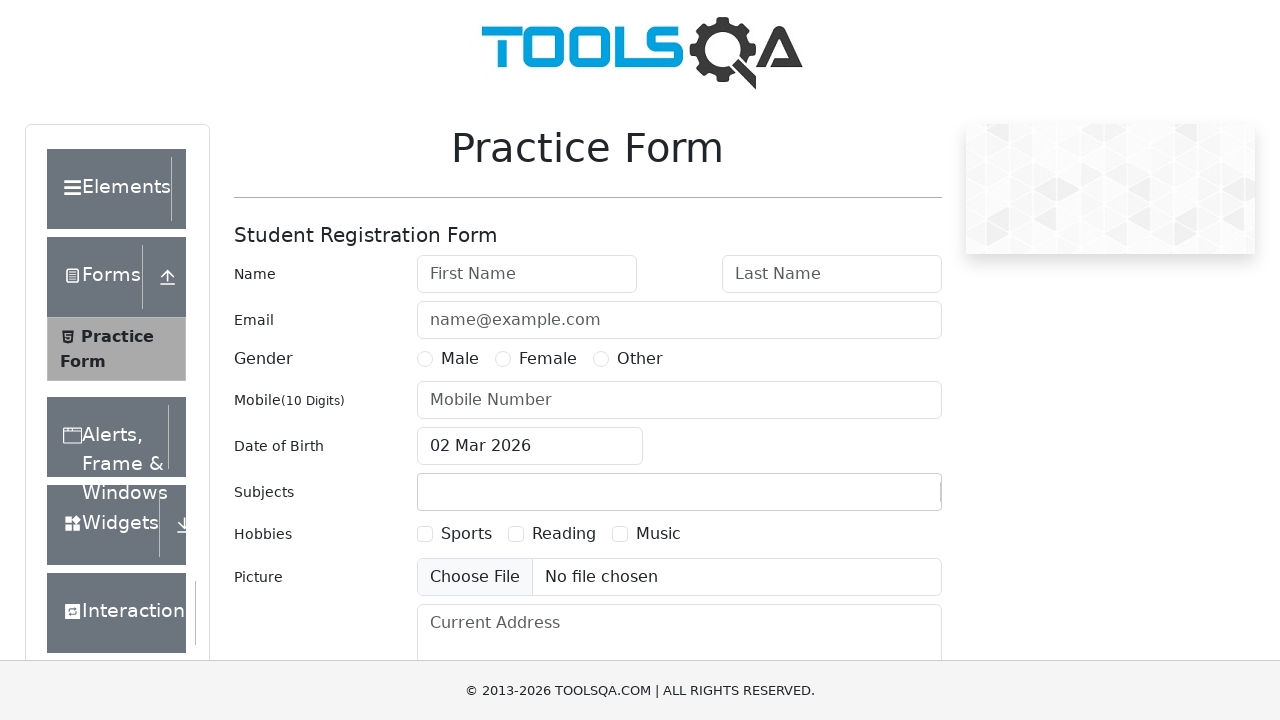

Waited for first name field to load on DemoQA practice form
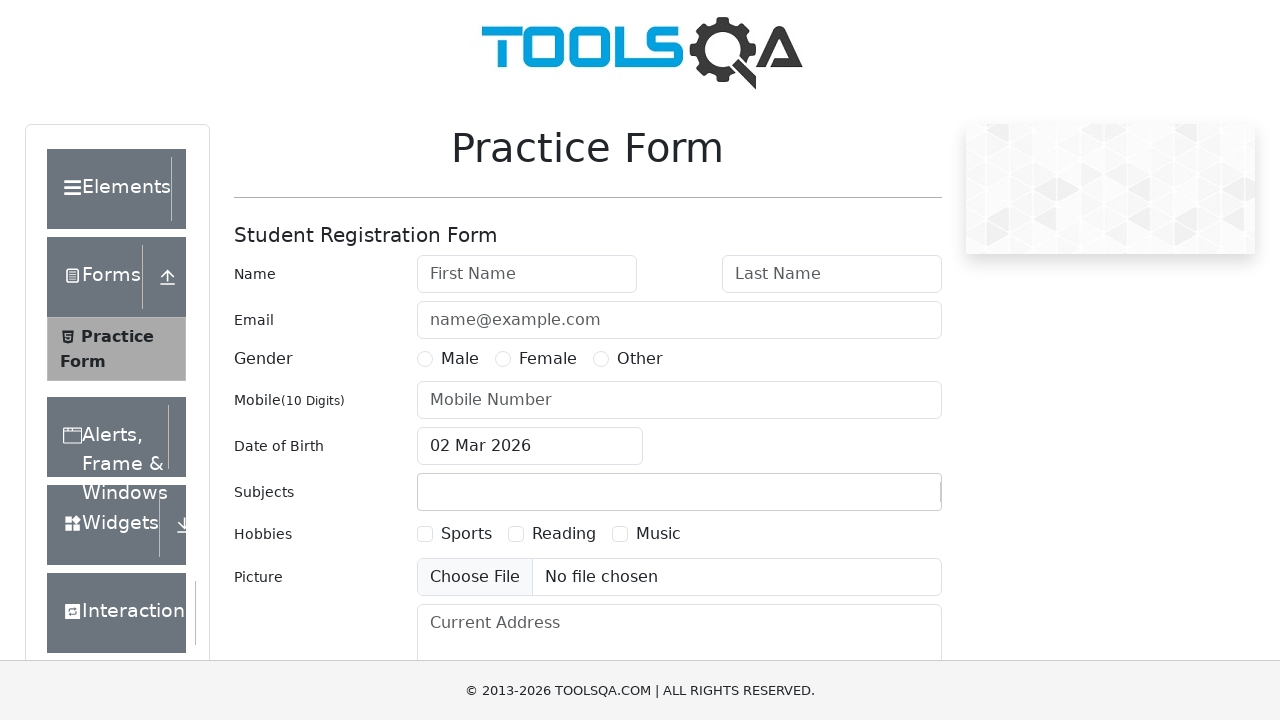

Filled first name field with 'John' on #firstName
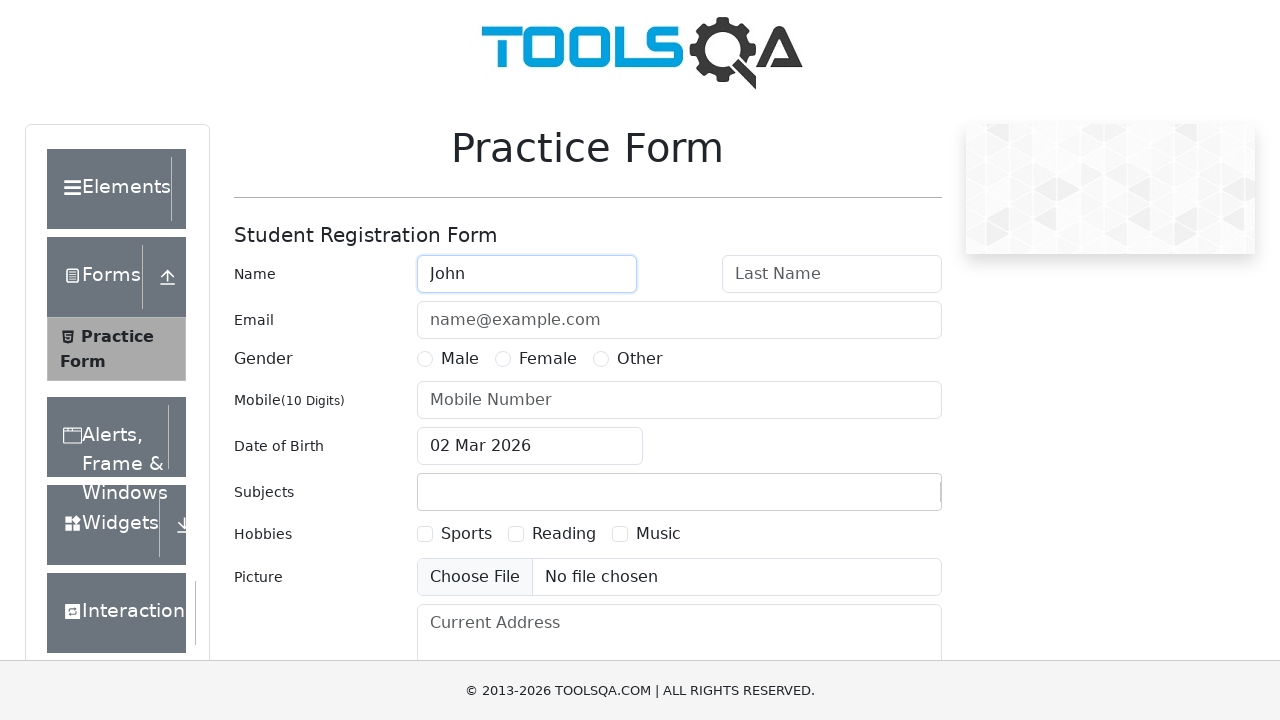

Clicked sports hobby checkbox label at (466, 534) on label[for='hobbies-checkbox-1']
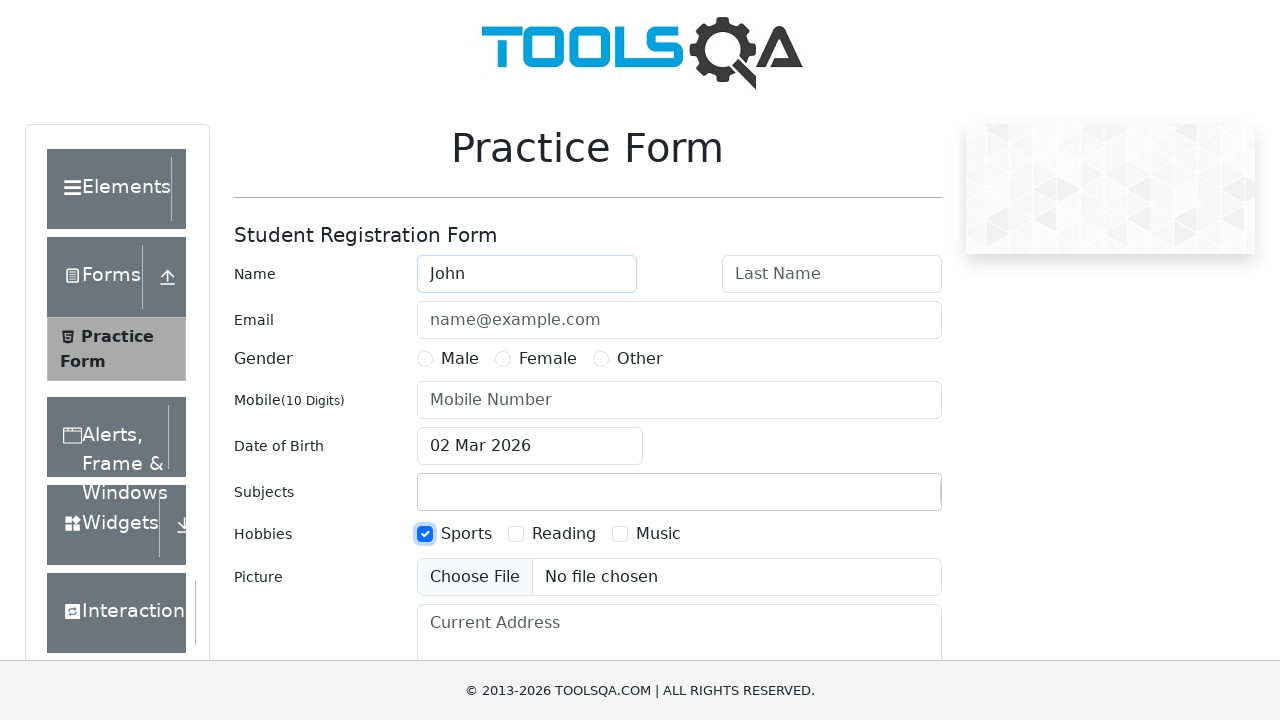

Verified sports hobby checkbox is checked
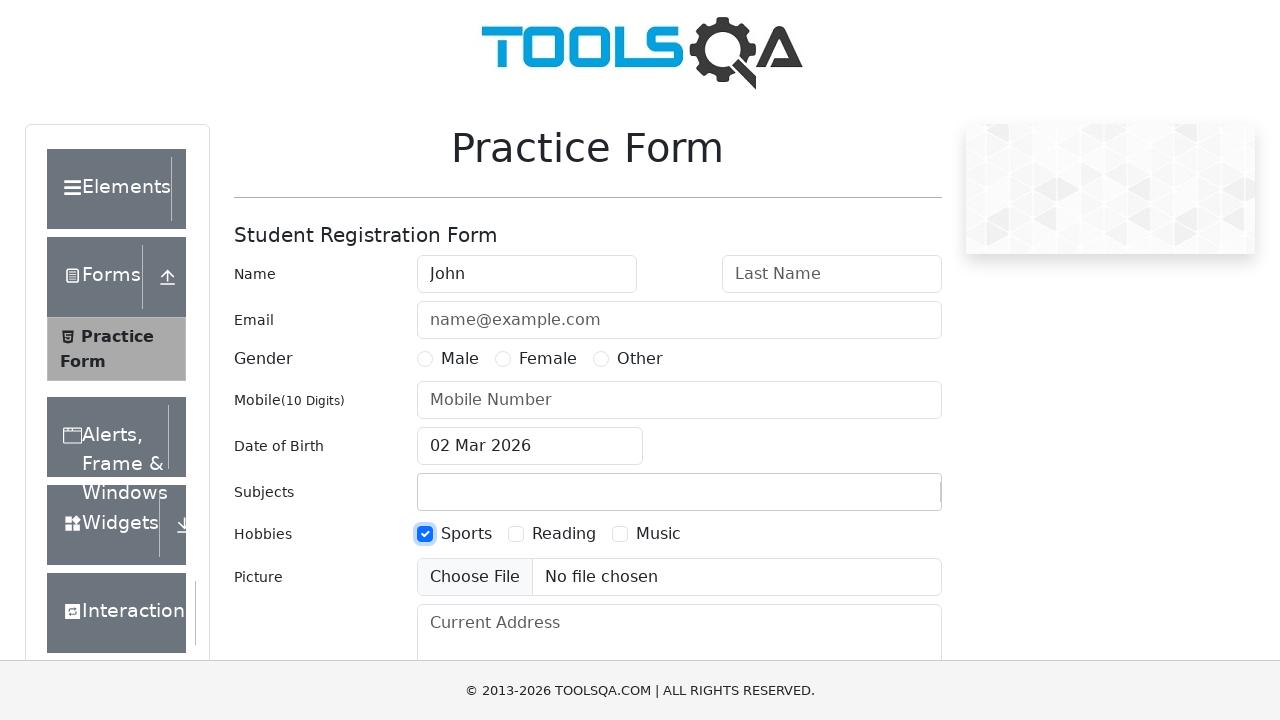

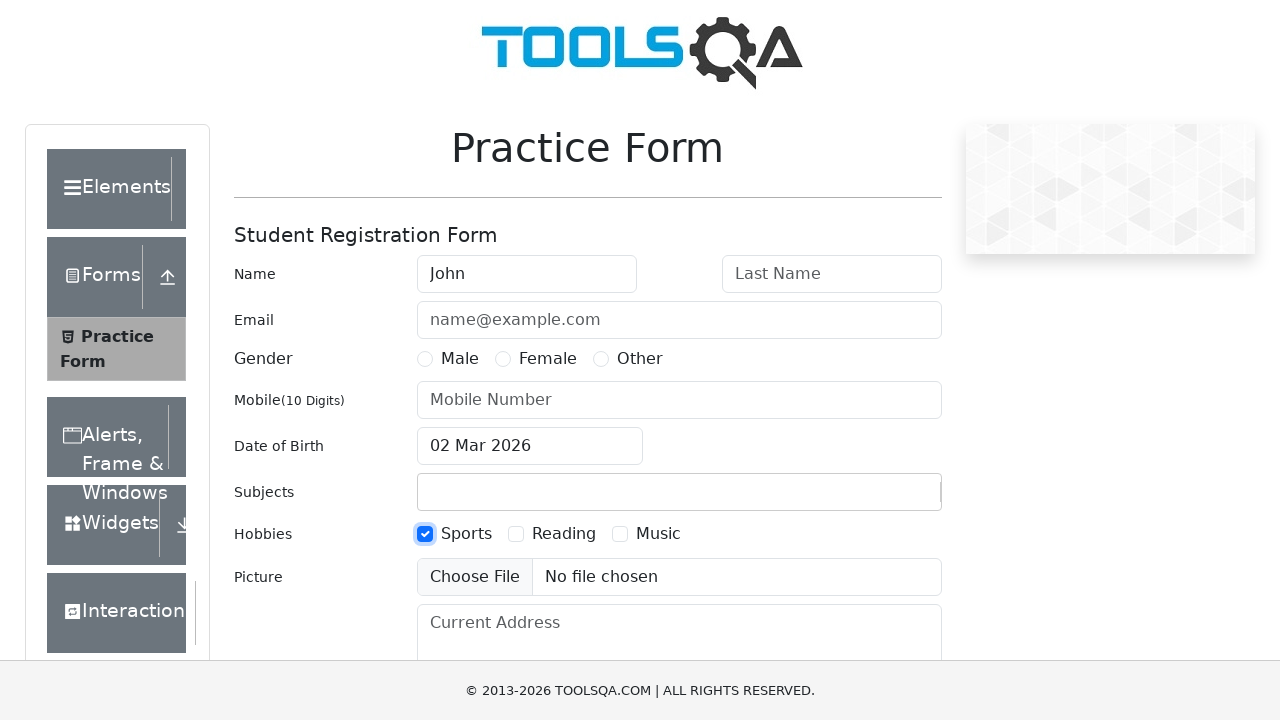